Tests a simple form by filling in first name, last name, city, and country fields using various element locator strategies, then submits the form

Starting URL: http://suninjuly.github.io/simple_form_find_task.html

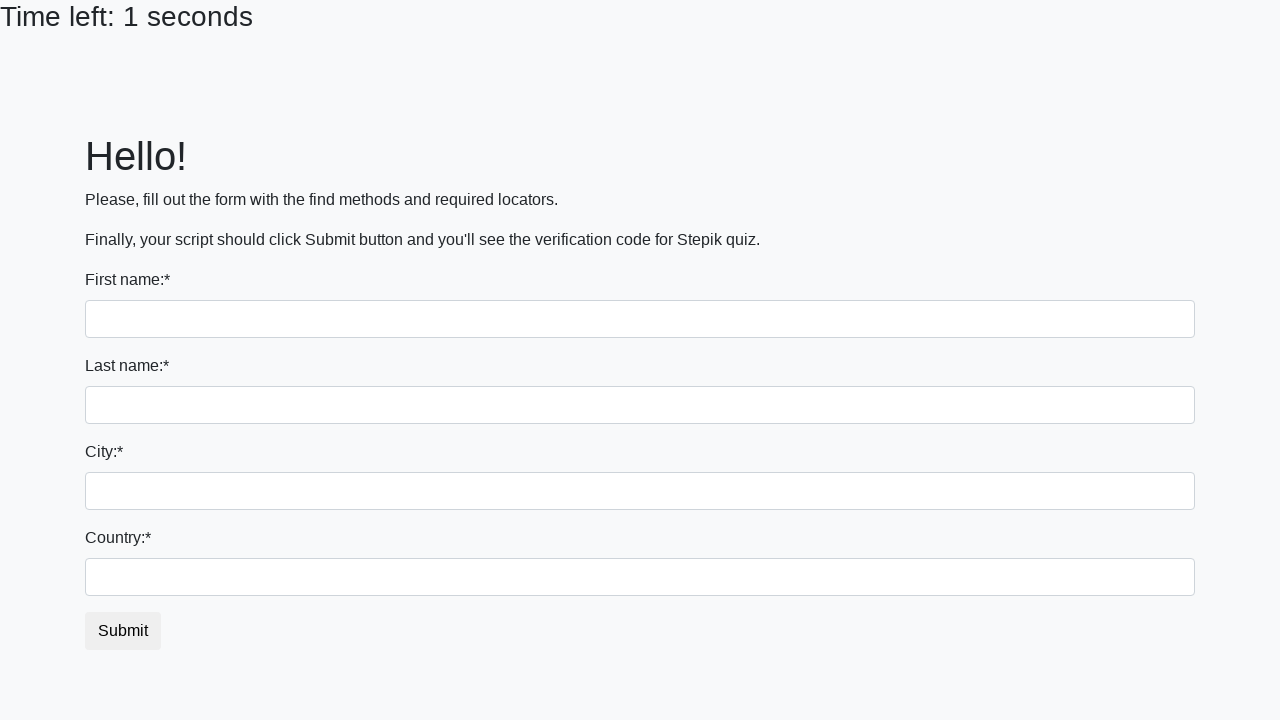

Filled first name field with 'Ivan' on input
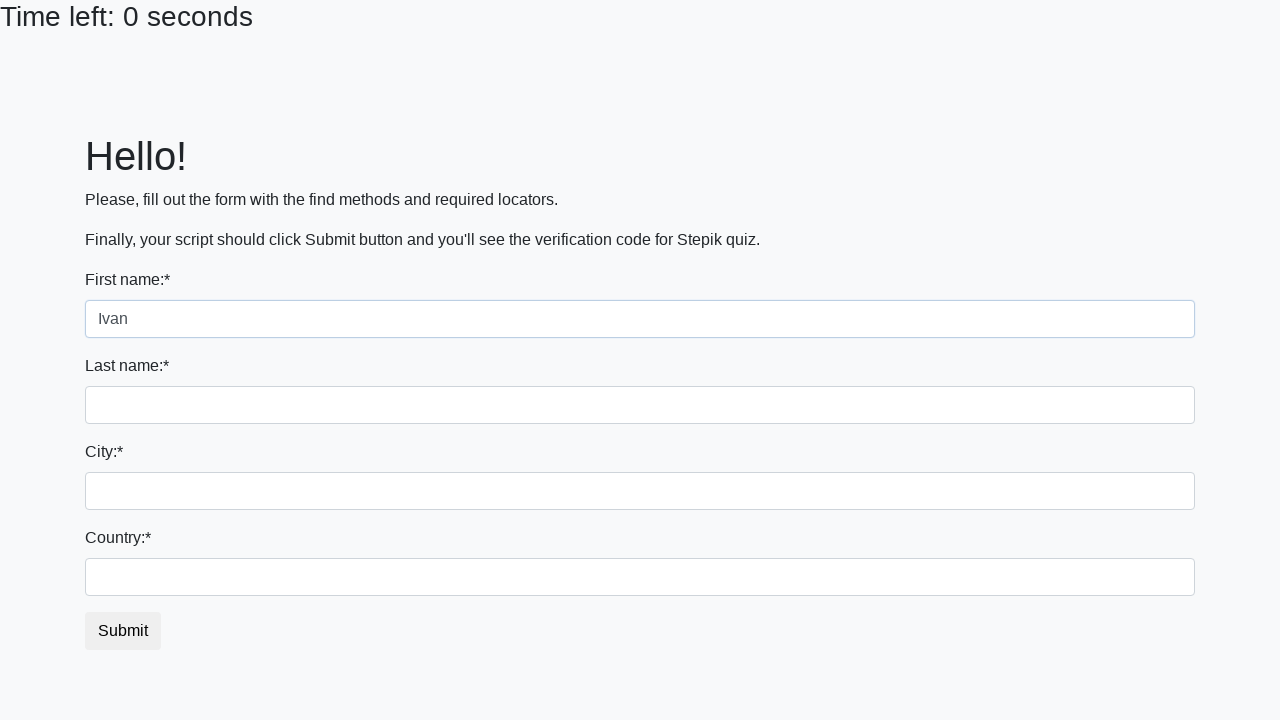

Filled last name field with 'Petrov' on input[name='last_name']
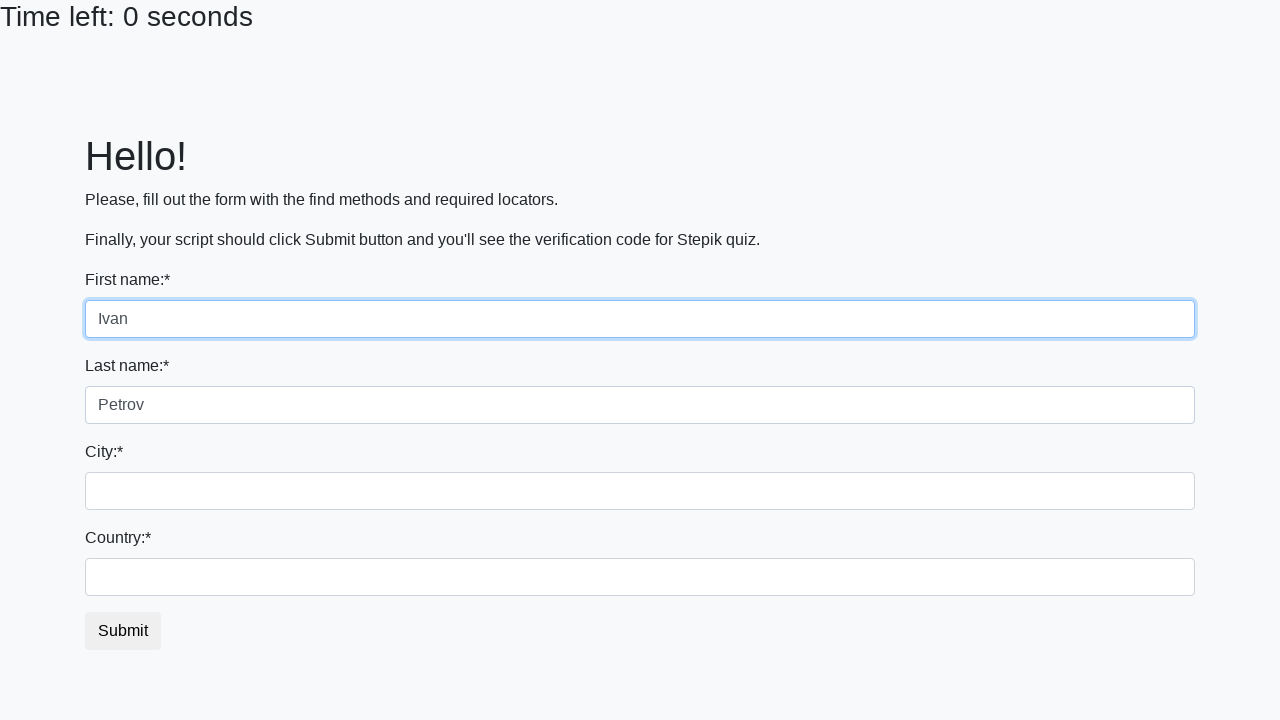

Filled city field with 'Smolensk' on .form-control.city
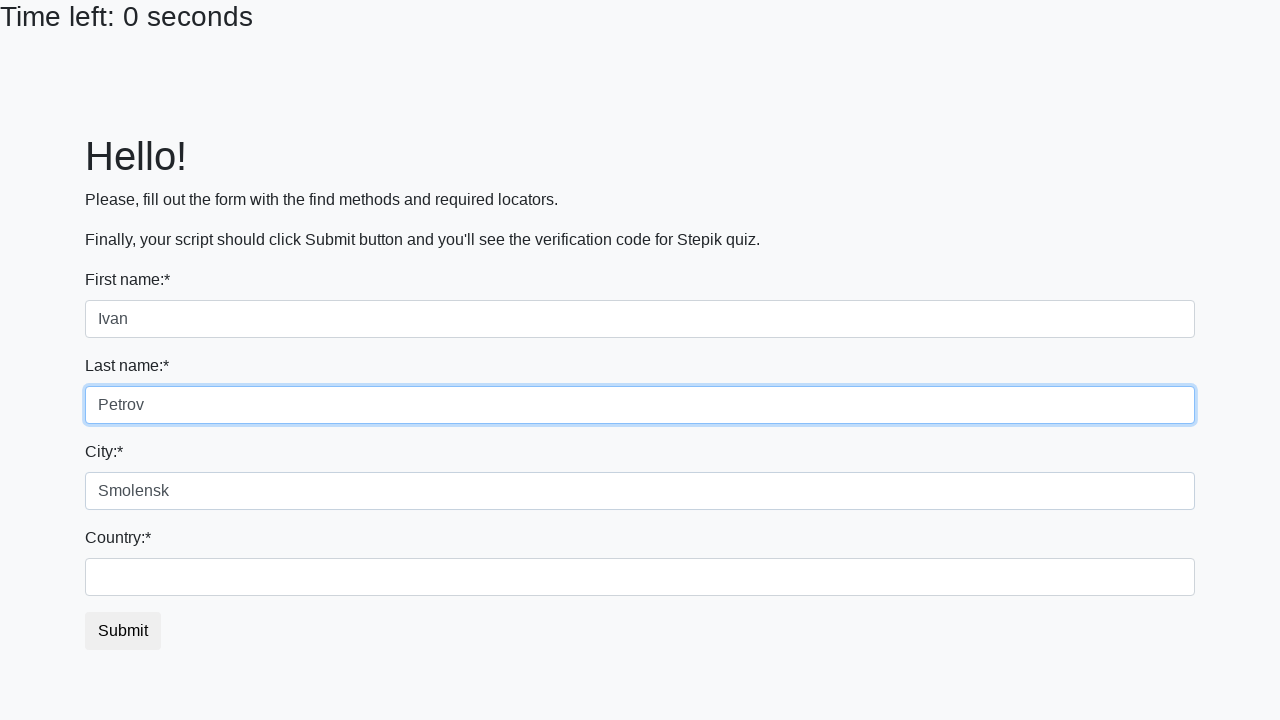

Filled country field with 'Russia' on #country
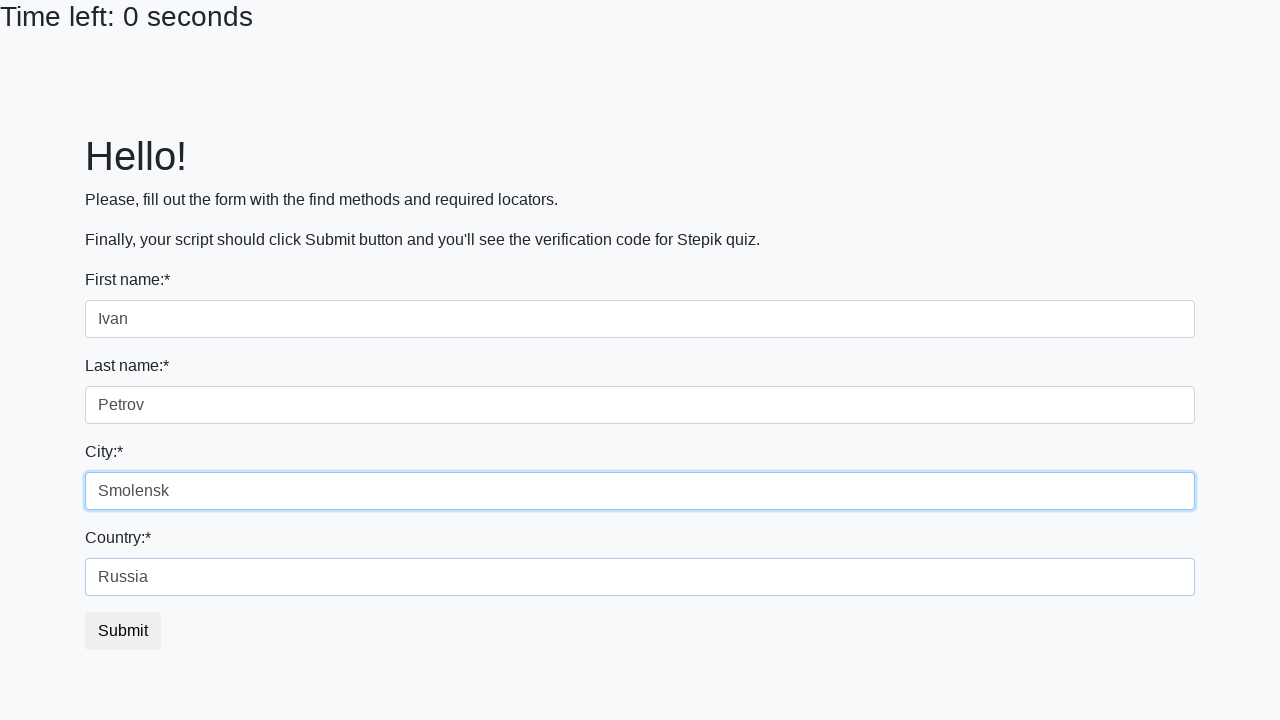

Clicked submit button to submit the form at (123, 631) on button.btn
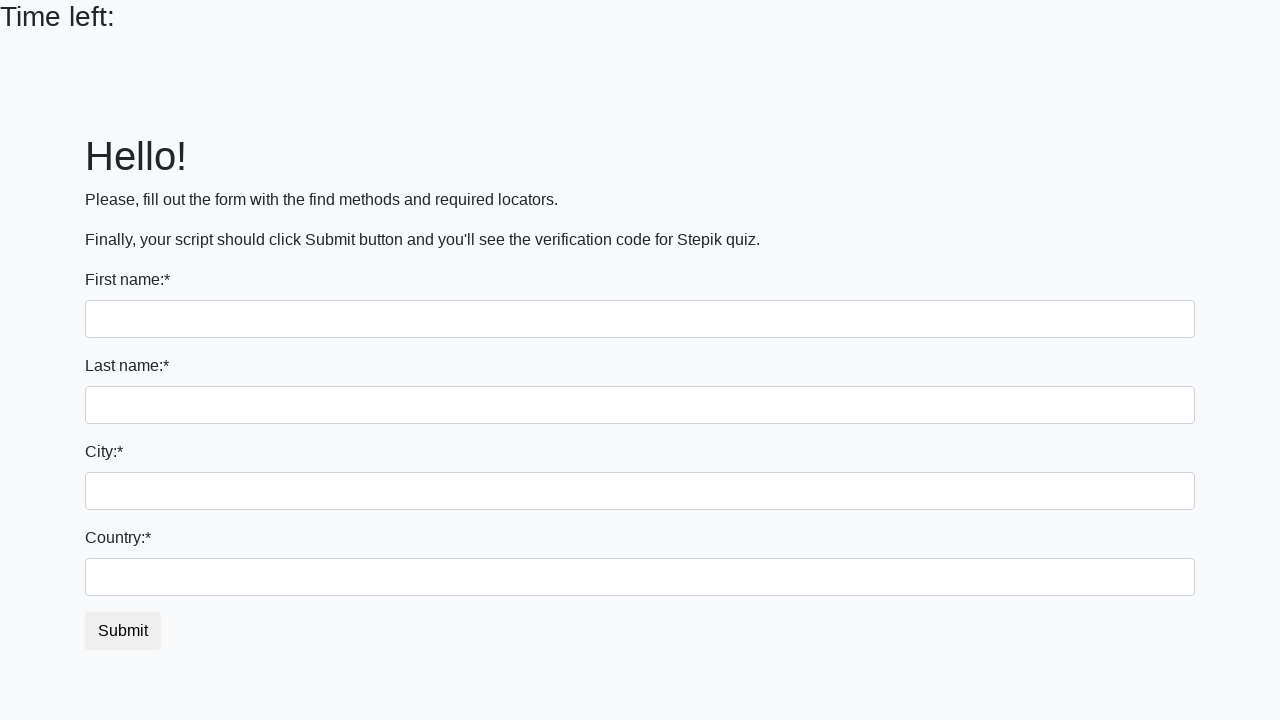

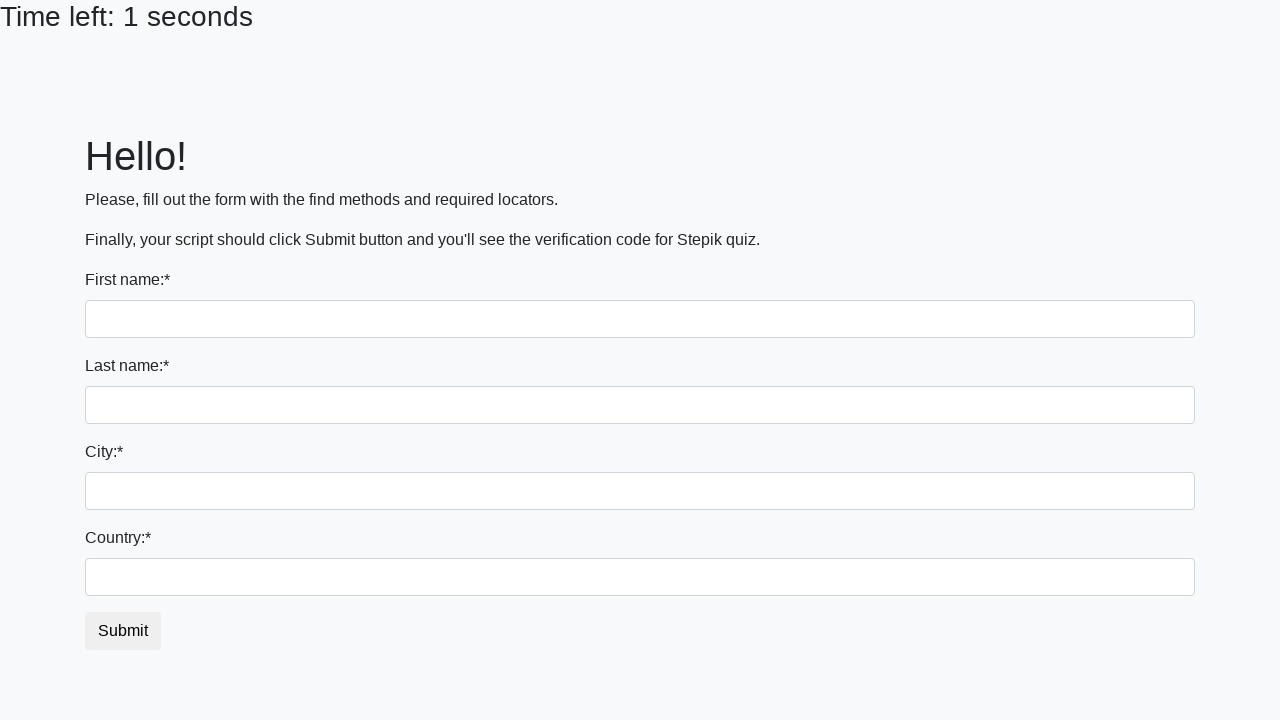